Tests dynamic content by navigating to the page and reloading to observe content changes

Starting URL: https://practice.expandtesting.com/dynamic-content

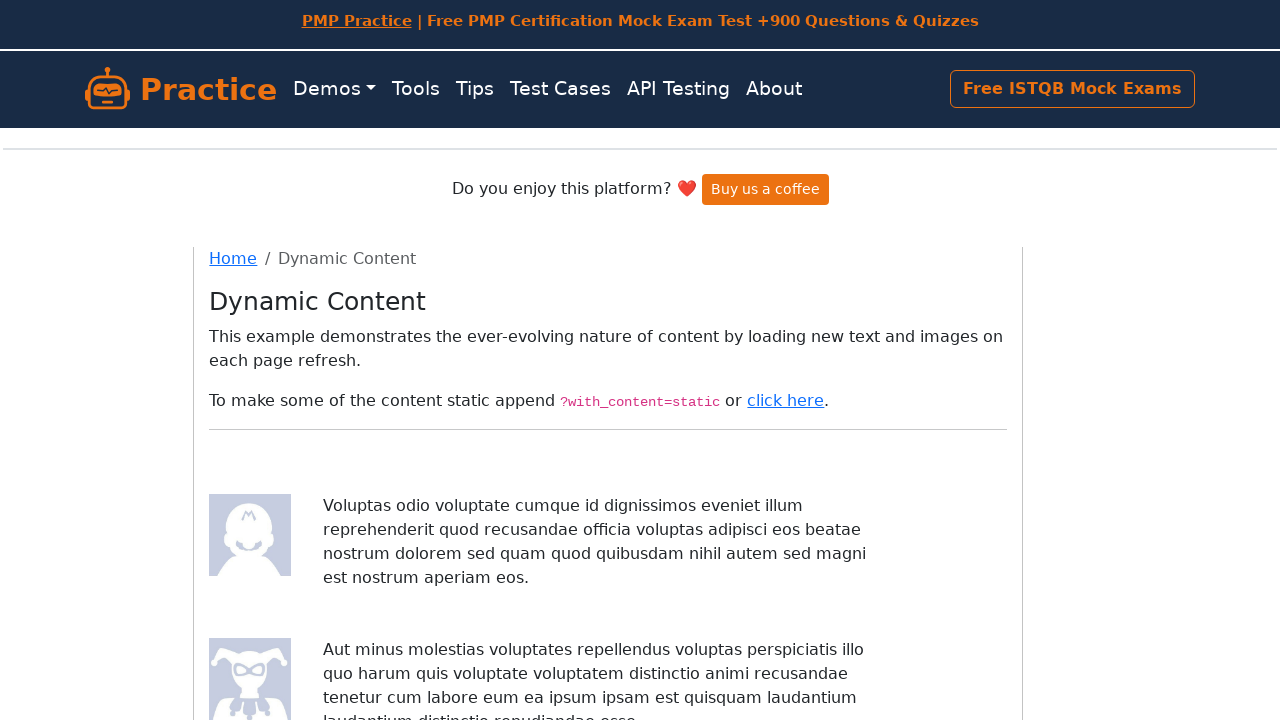

Waited for page to reach domcontentloaded state
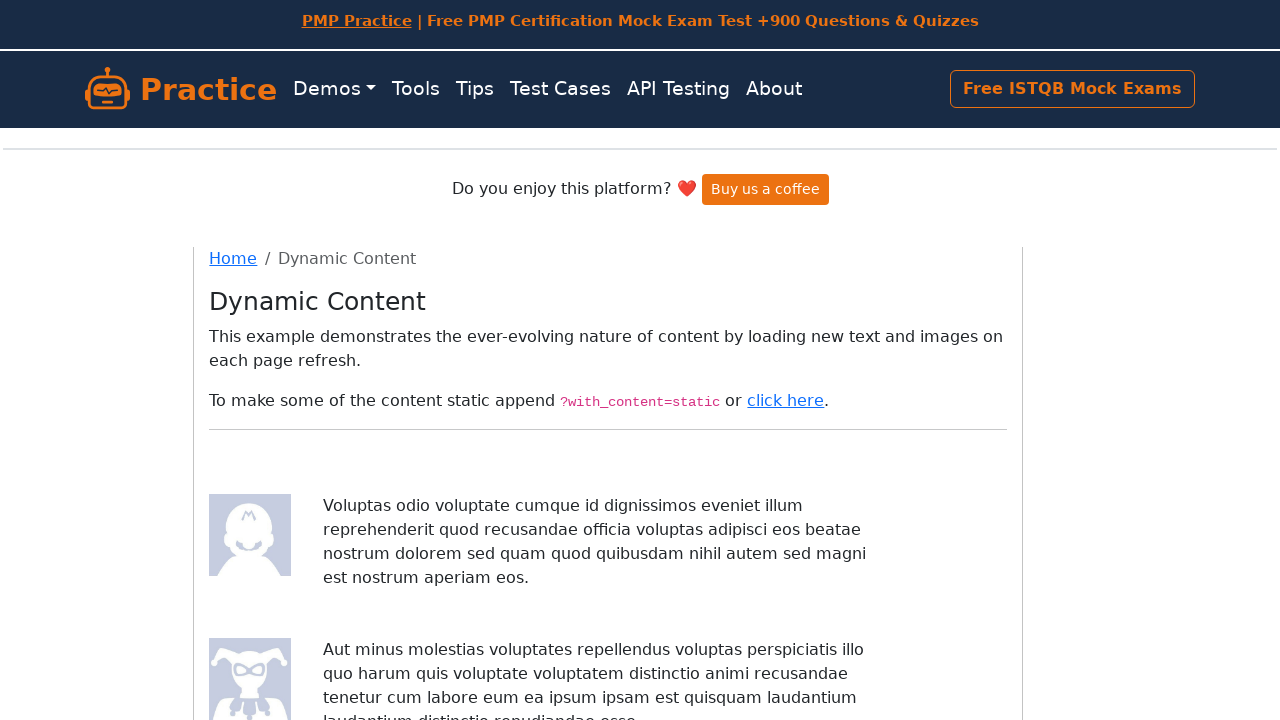

Reloaded page to observe dynamic content change
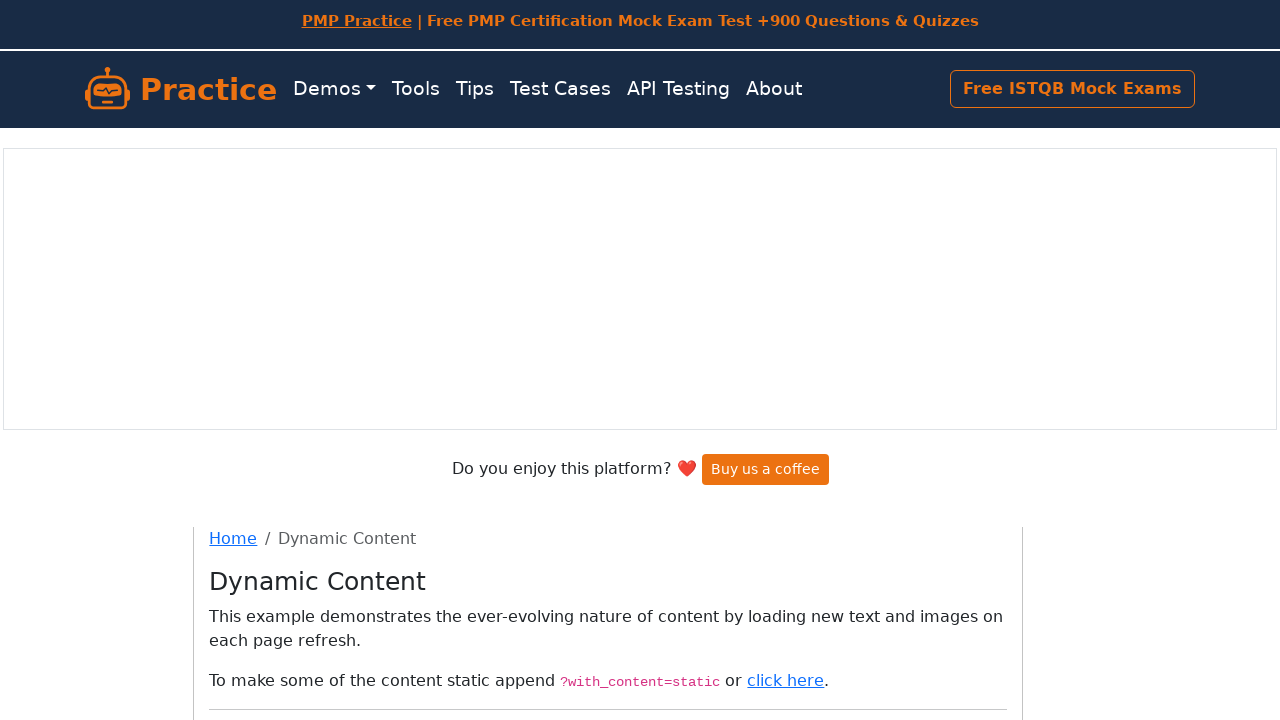

Navigated to static content version of the page
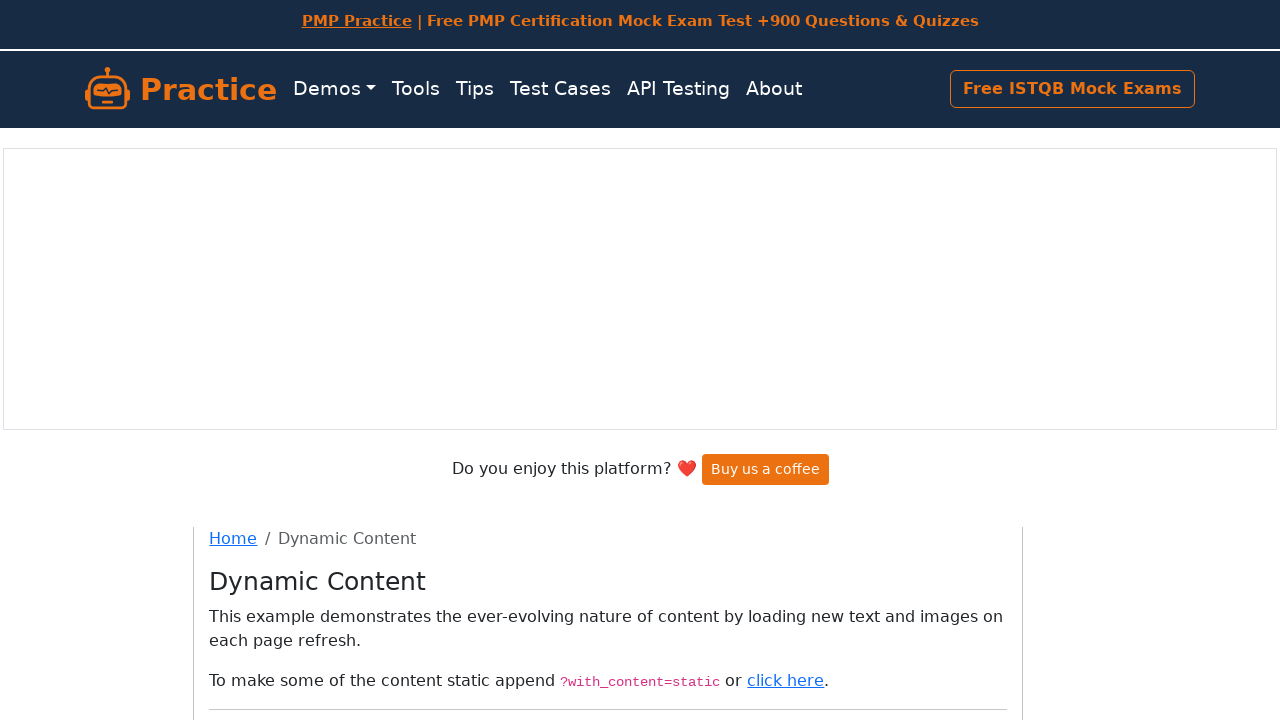

Reloaded static content page
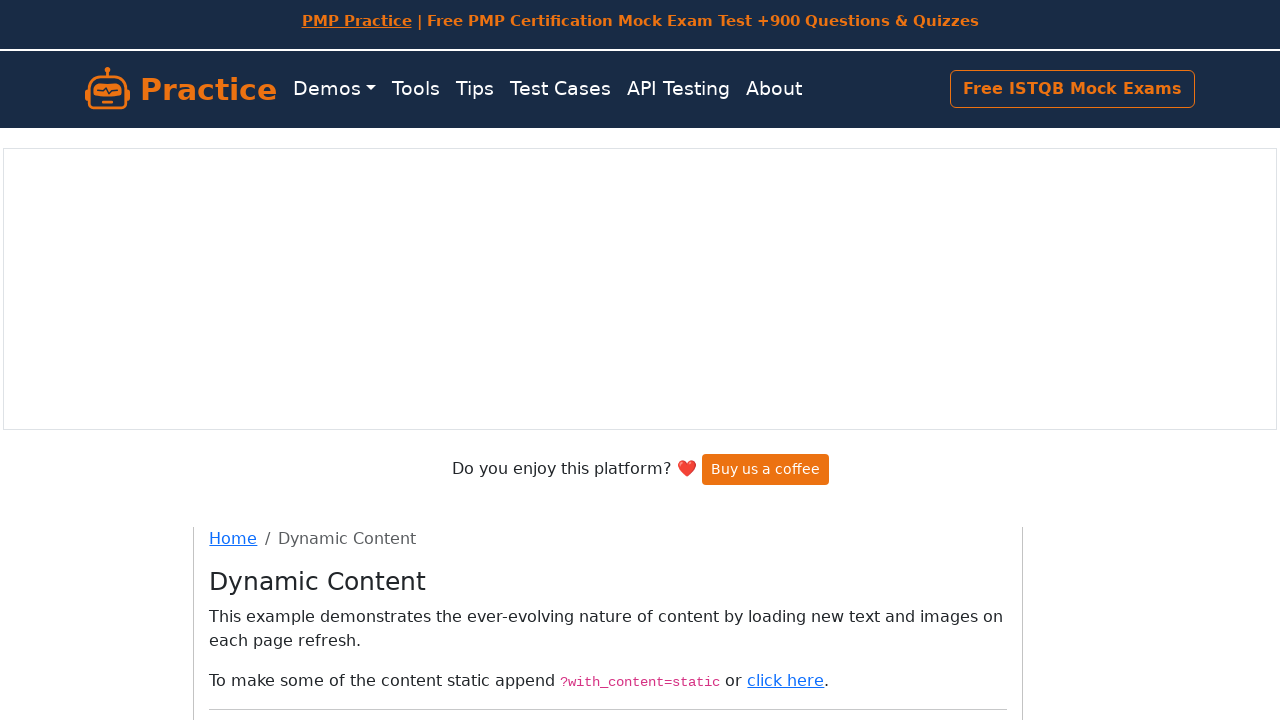

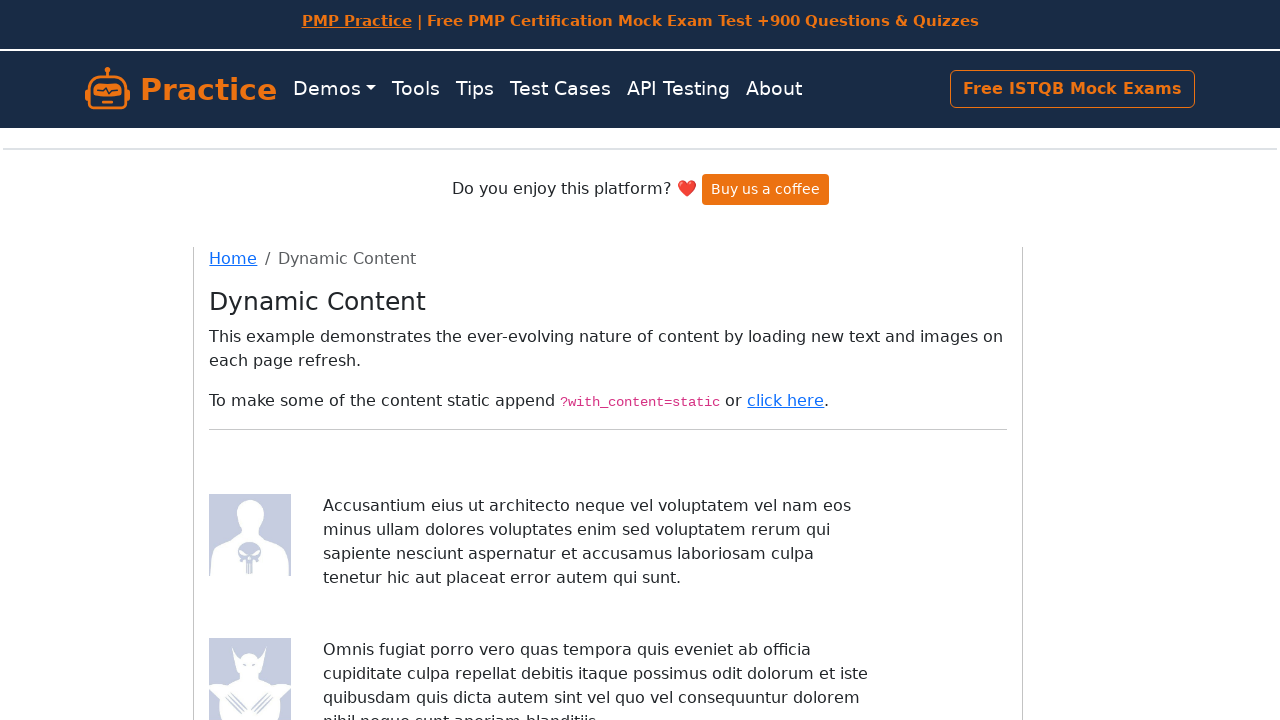